Loads the GitHub repository page and verifies the page title contains expected text

Starting URL: https://github.com/mikulskibartosz/sages_data_sources/tree/rozwiazania/input_data/markdown

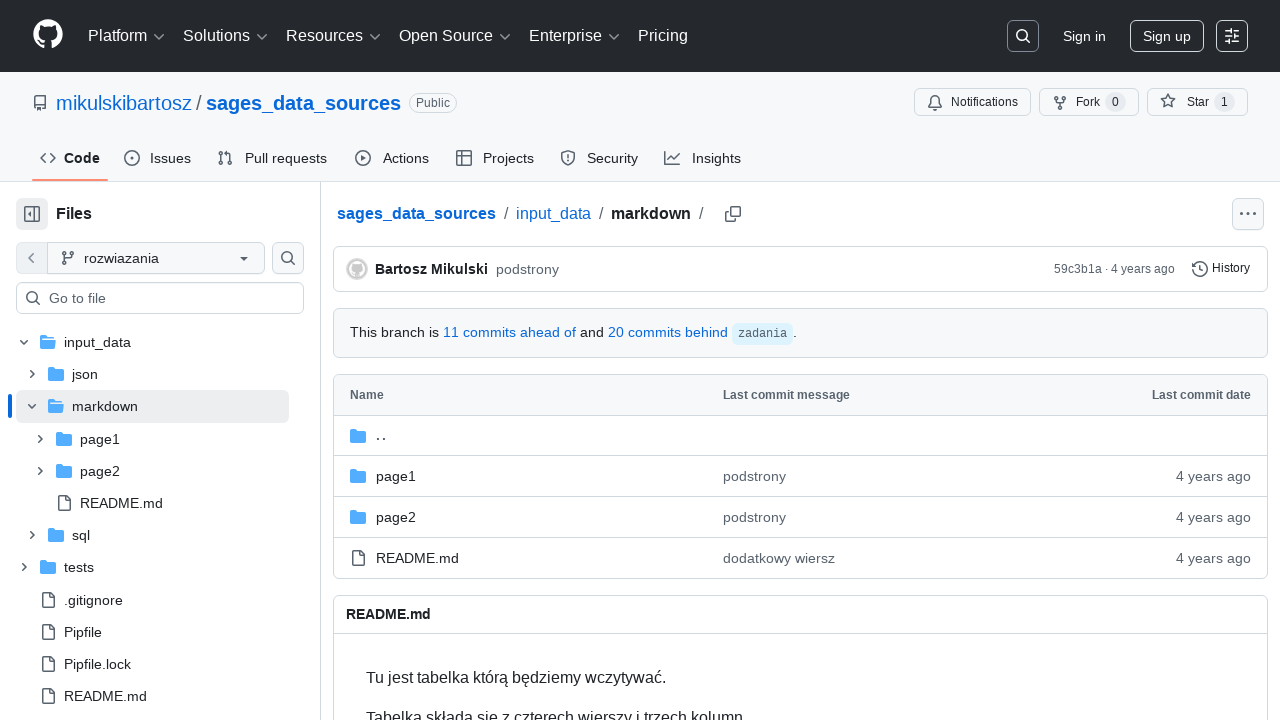

Navigated to GitHub repository page
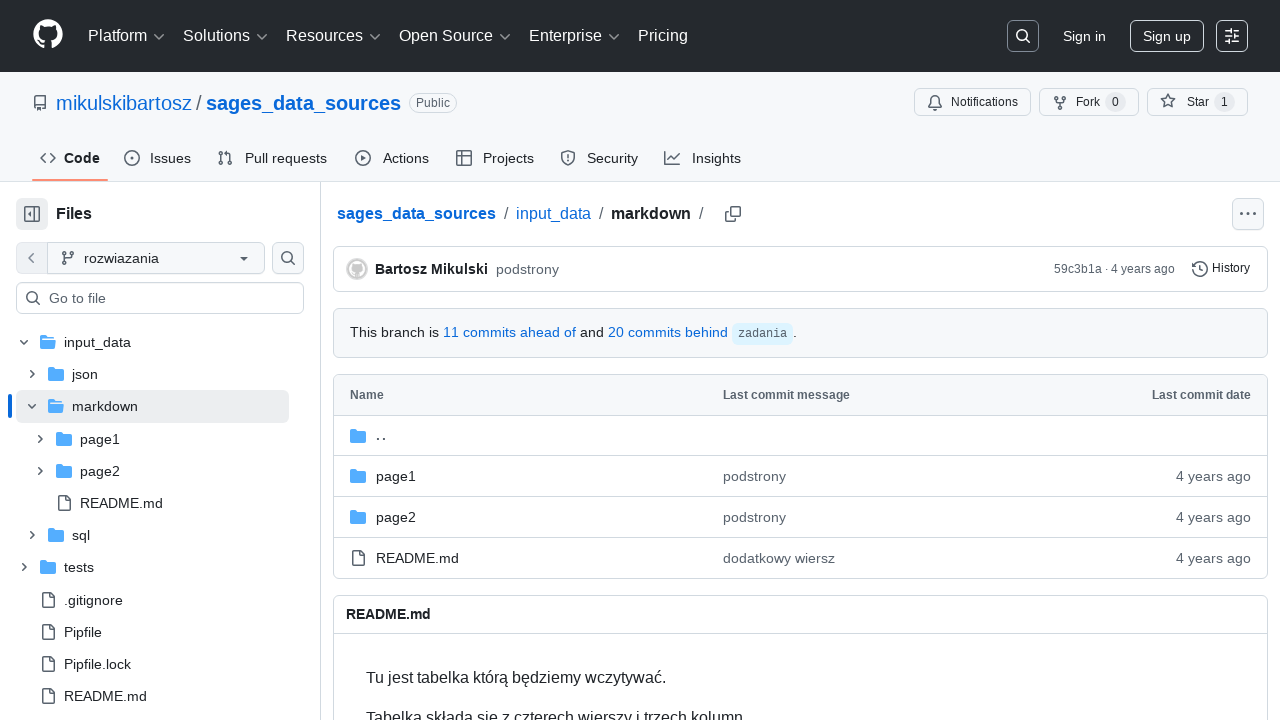

Retrieved page title
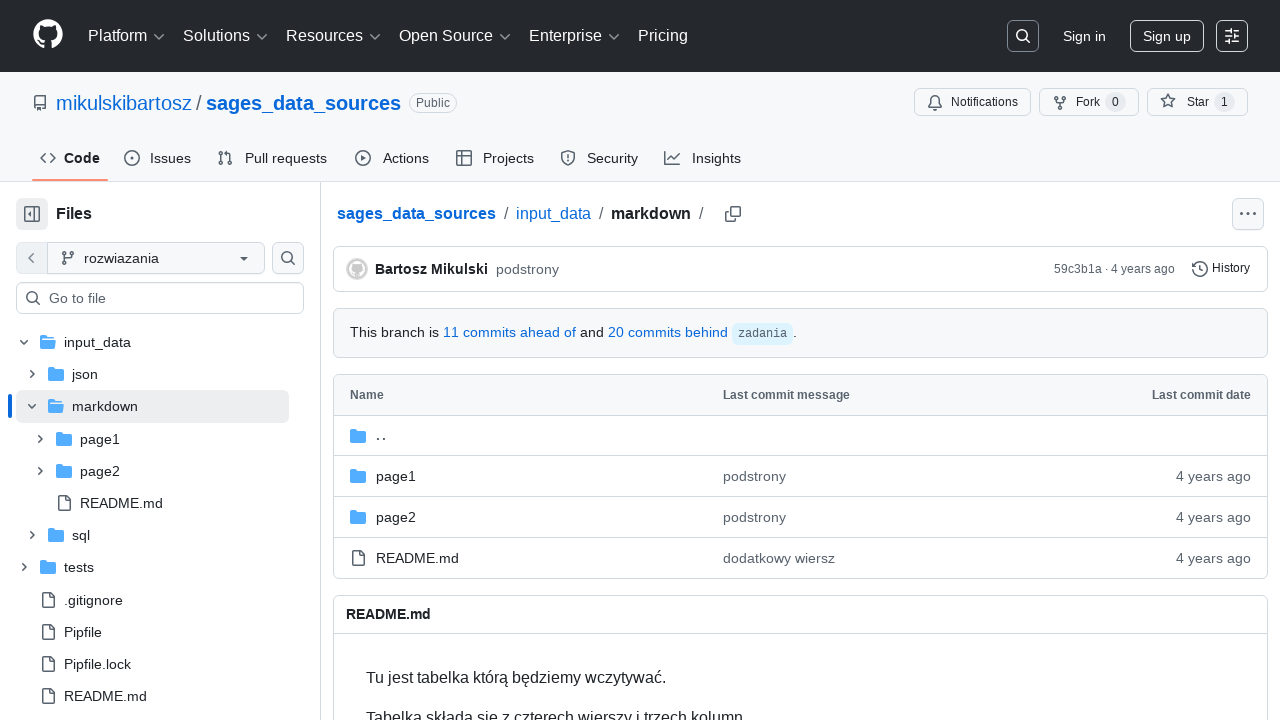

Verified page title contains expected repository name 'mikulskibartosz/sages_data_sources'
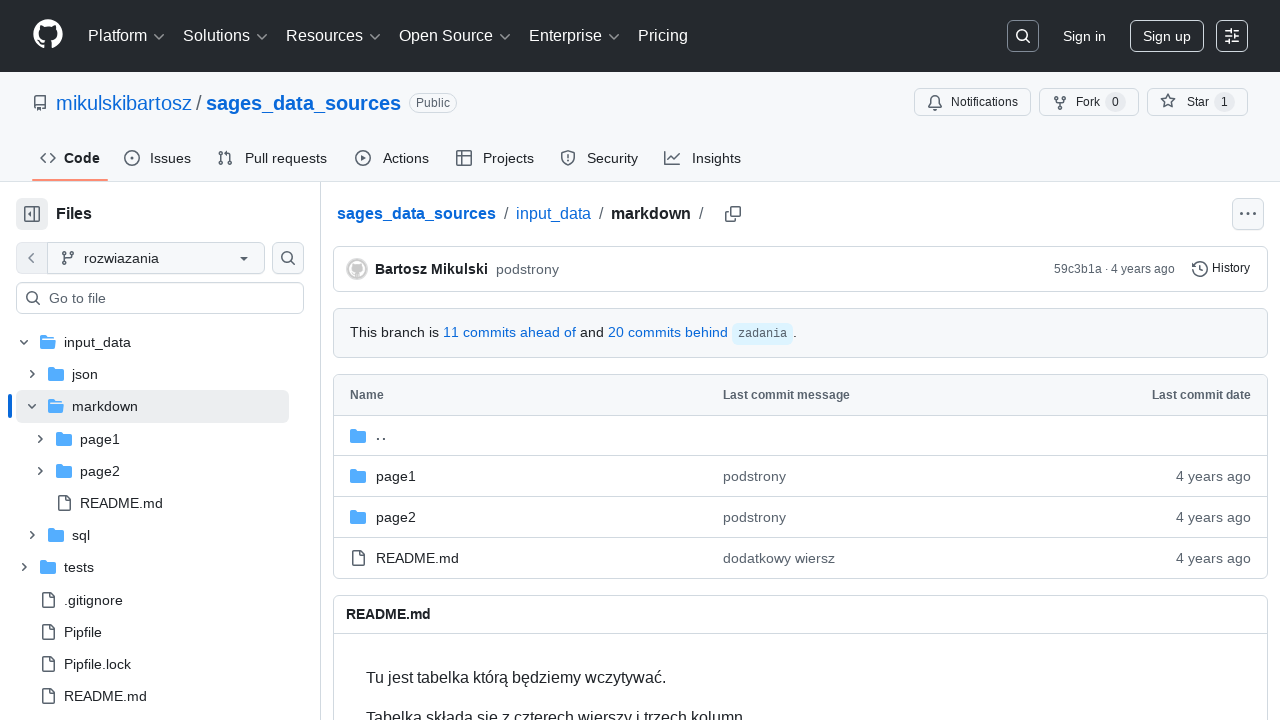

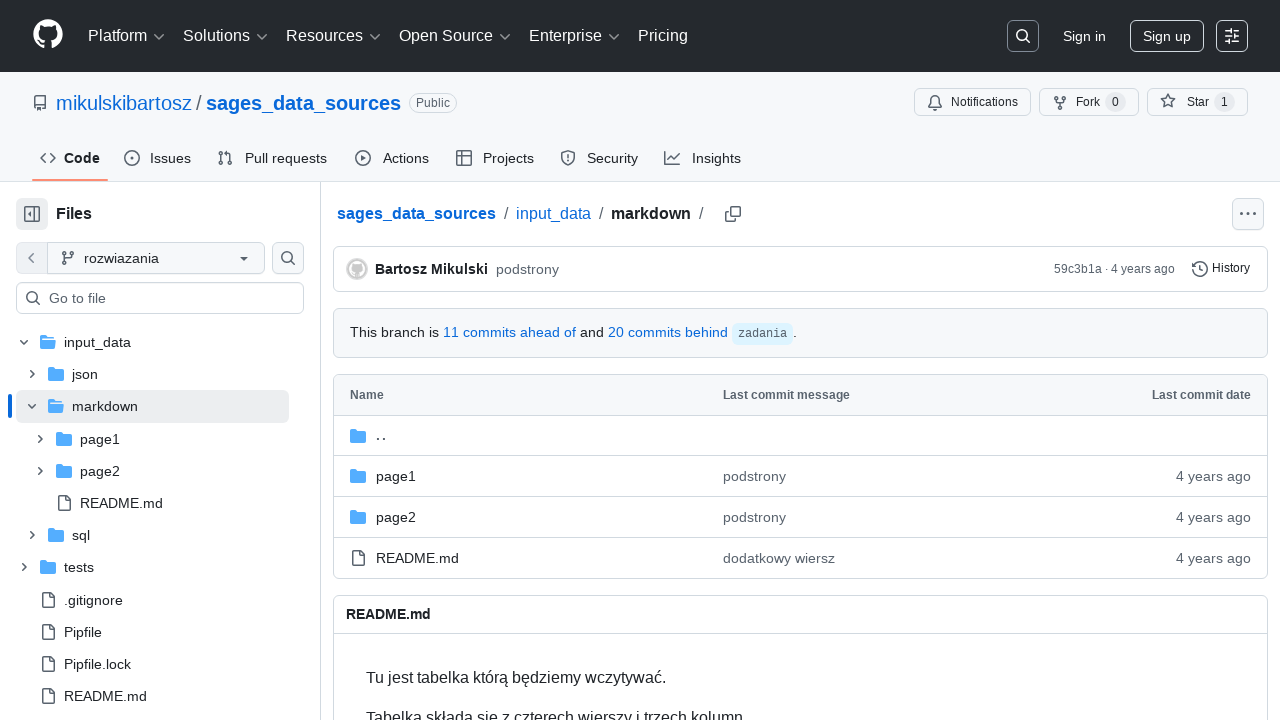